Tests AJAX button functionality by clicking the button and then clicking on the success message element that appears after the AJAX request completes.

Starting URL: http://uitestingplayground.com/ajax

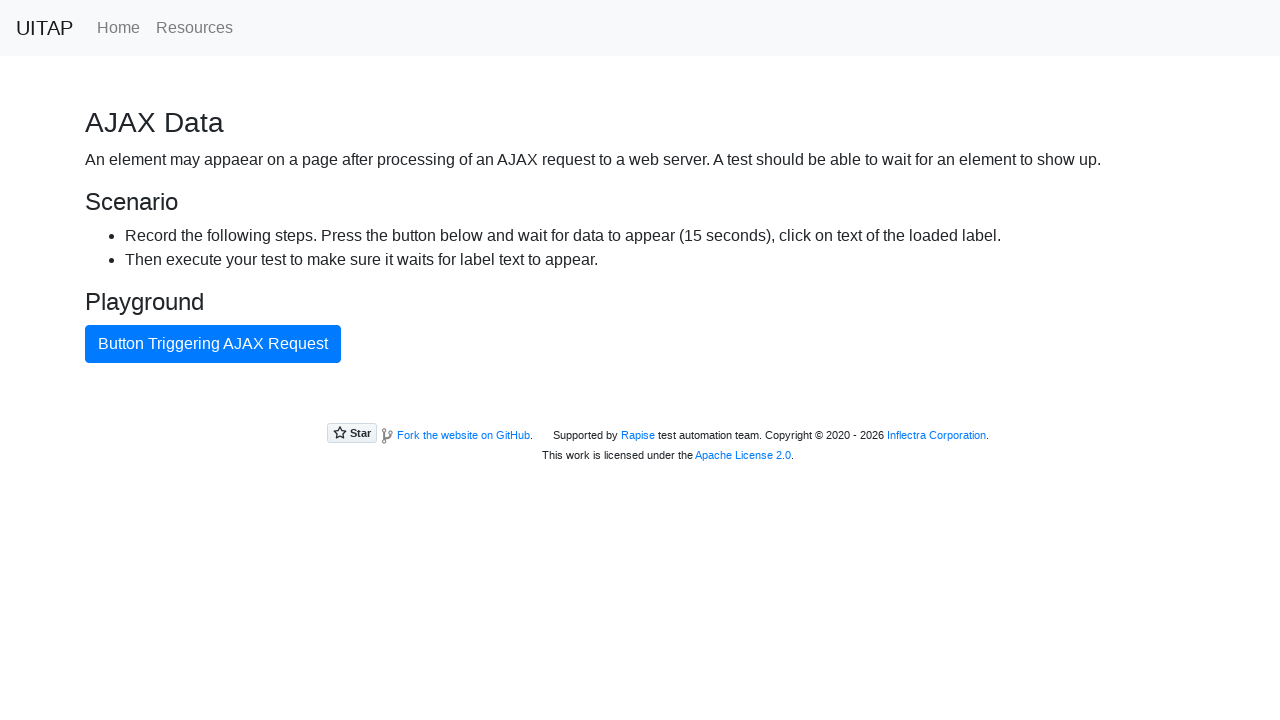

Navigated to AJAX test page
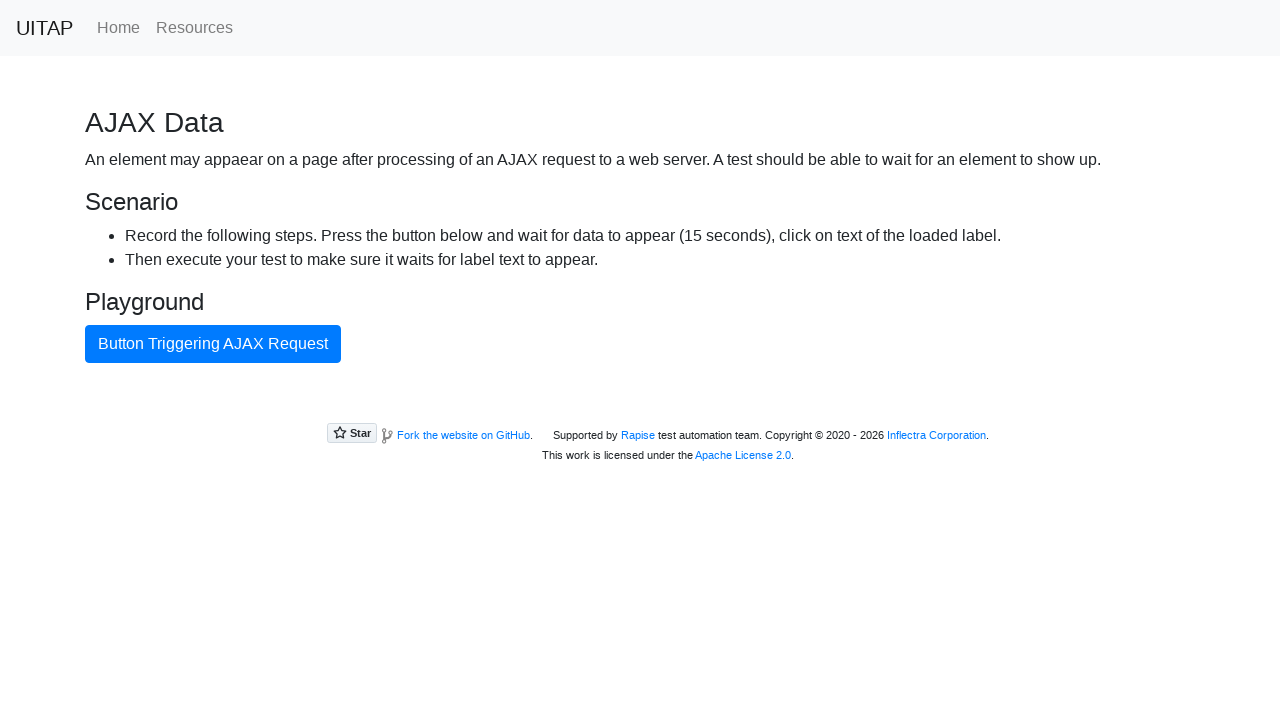

Clicked the AJAX button at (213, 344) on #ajaxButton
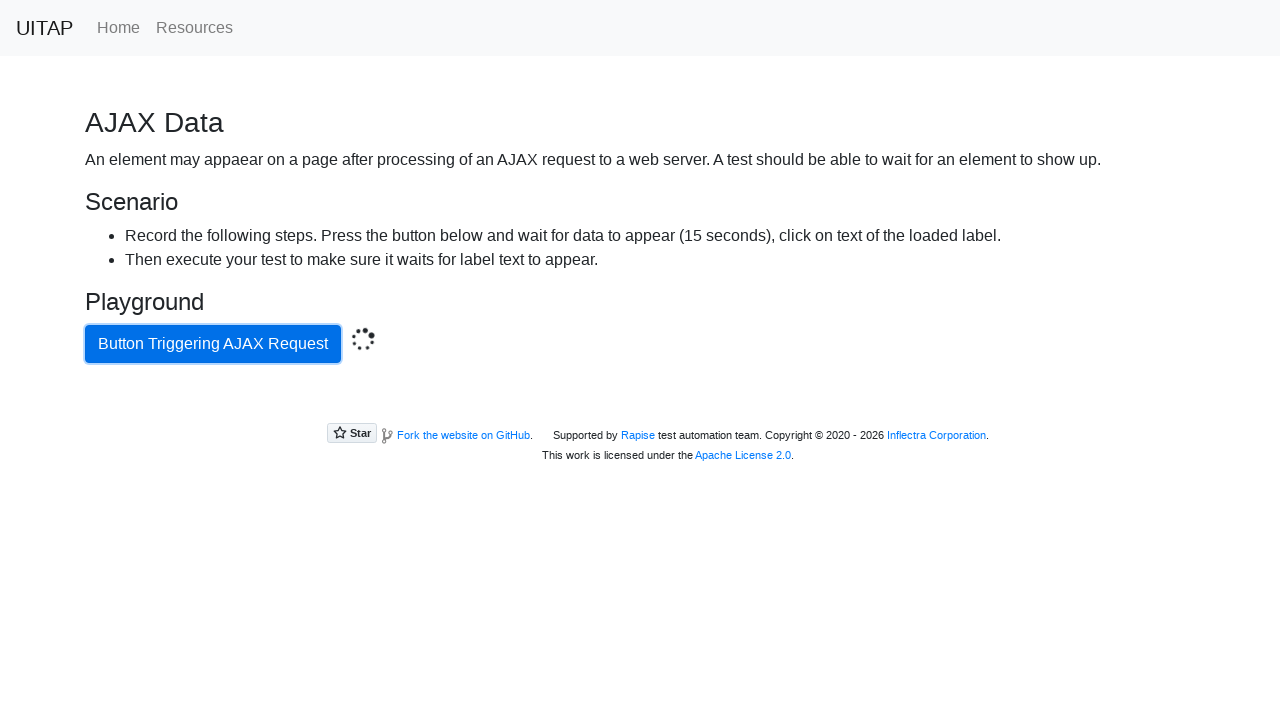

Clicked the success message element that appeared after AJAX request completed at (640, 405) on .bg-success
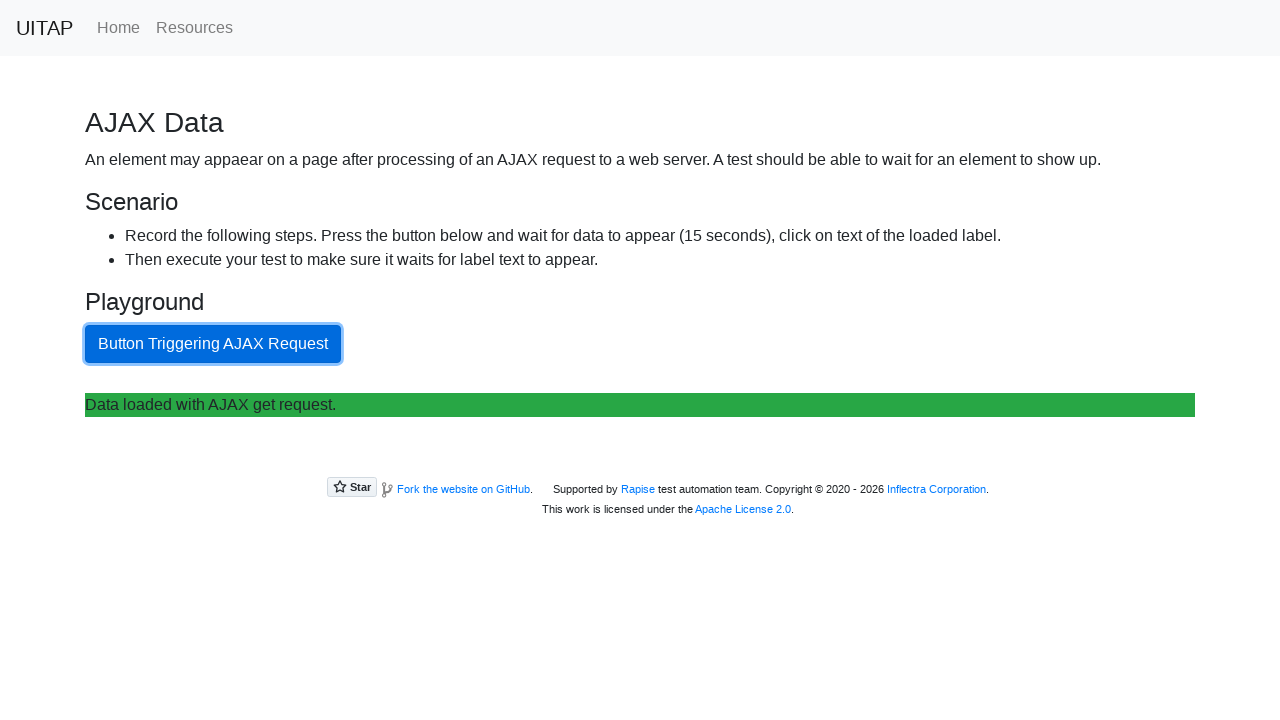

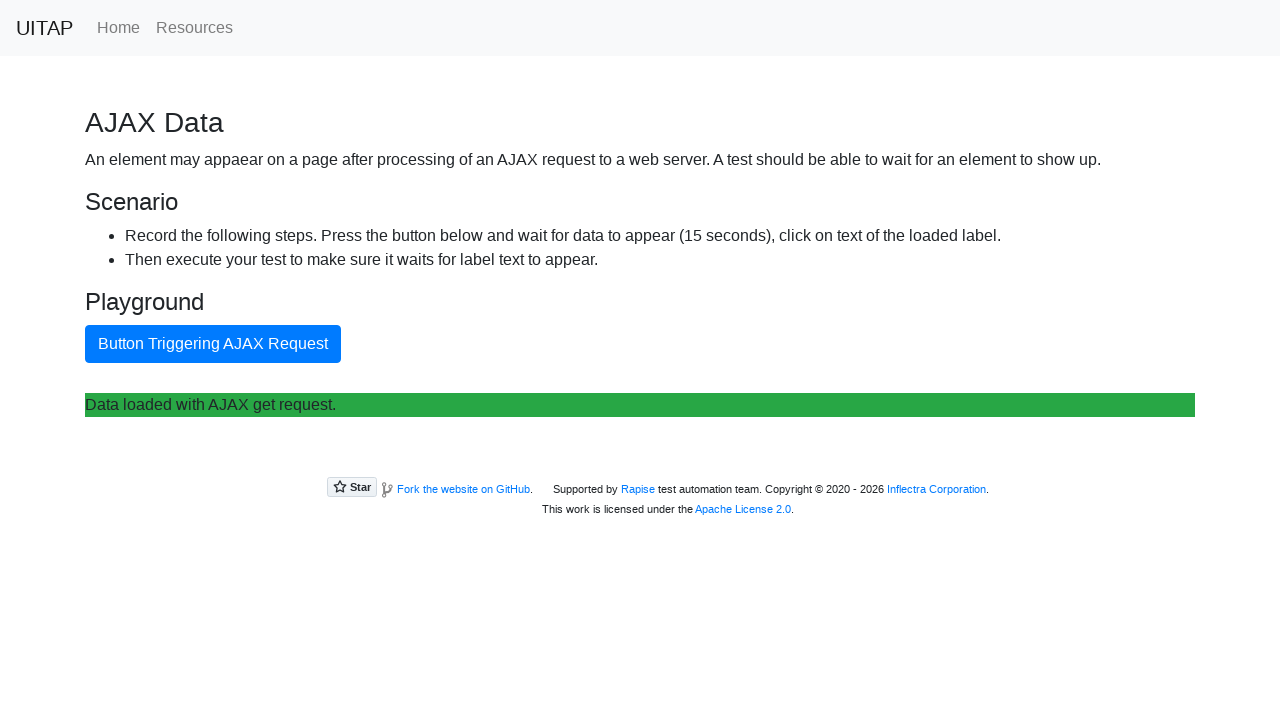